Tests complete CRUD workflow for a TodoMVC application: creates todos, edits them, marks as complete, clears completed, cancels edits, and deletes items

Starting URL: http://todomvc4tasj.herokuapp.com/

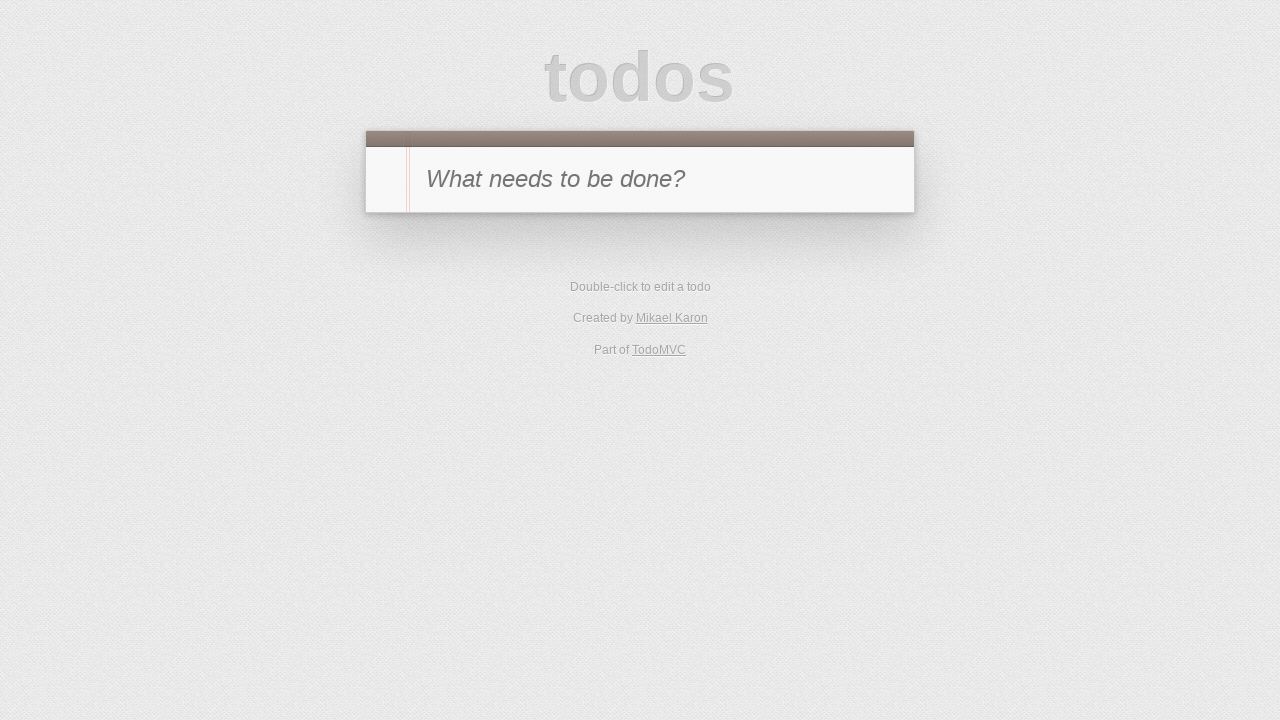

Waited for todo input field to load
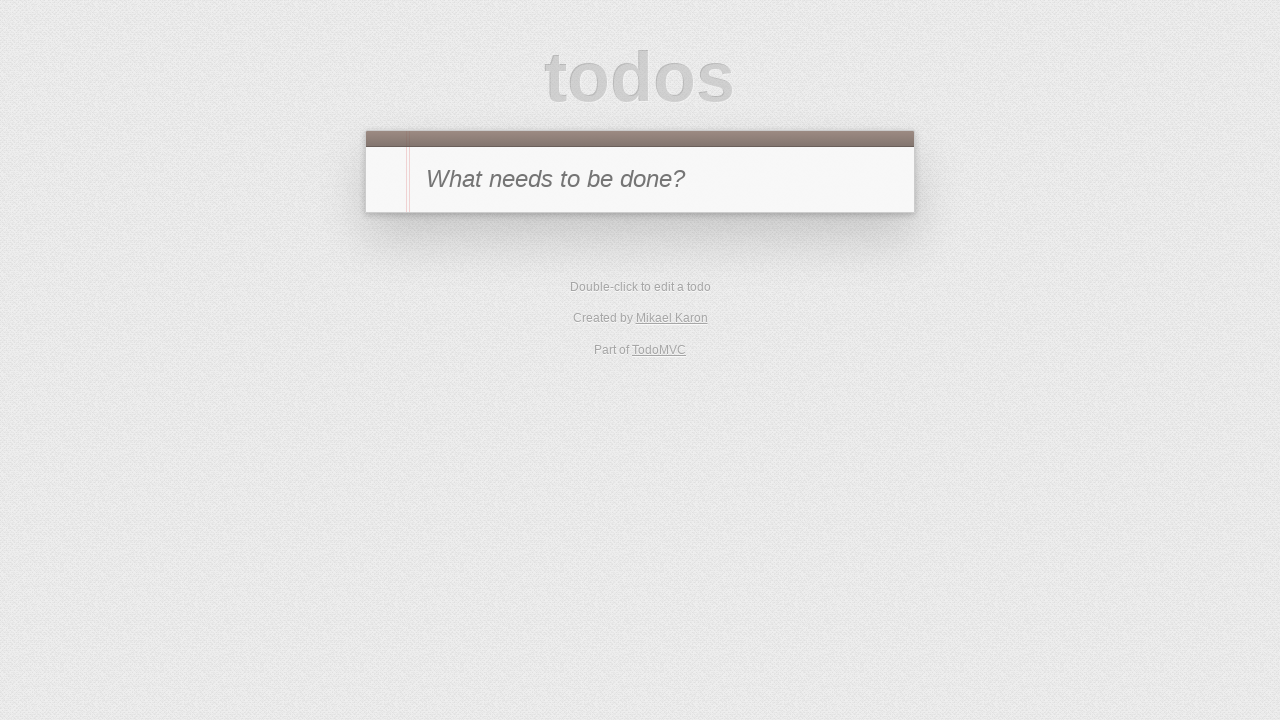

Waited 1 second for JavaScript to initialize
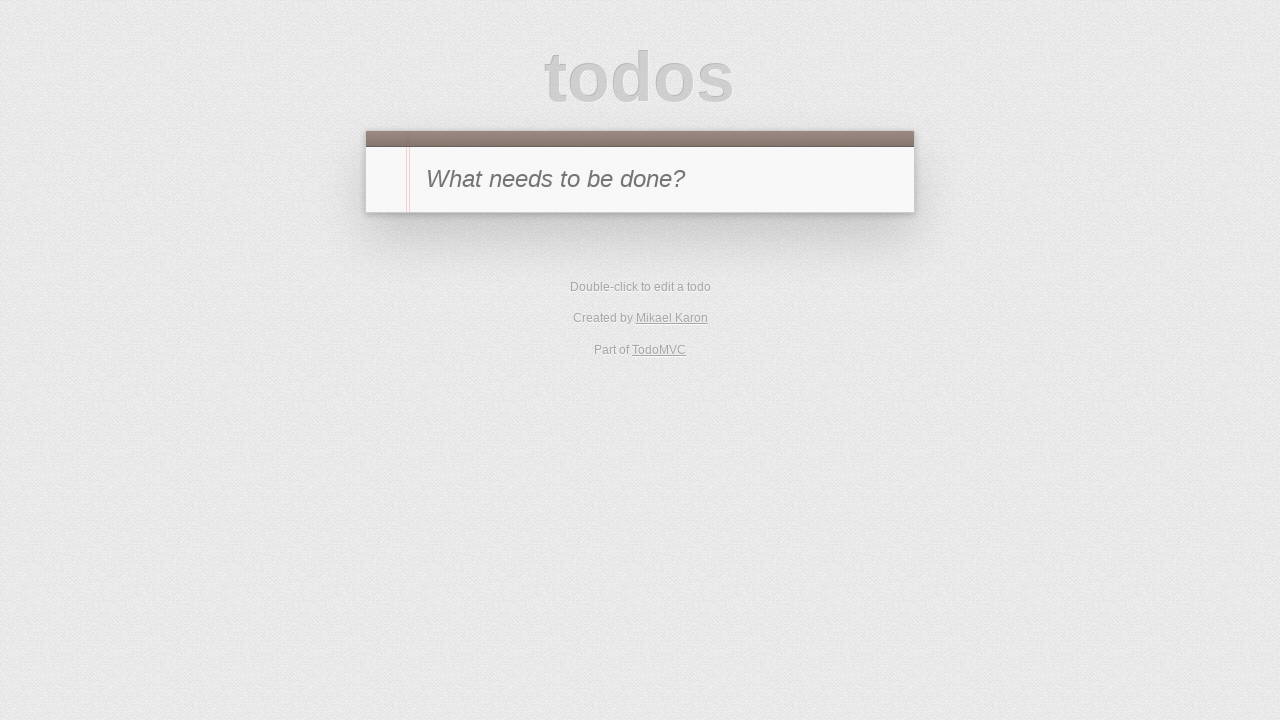

Filled todo input with 'a' on #new-todo
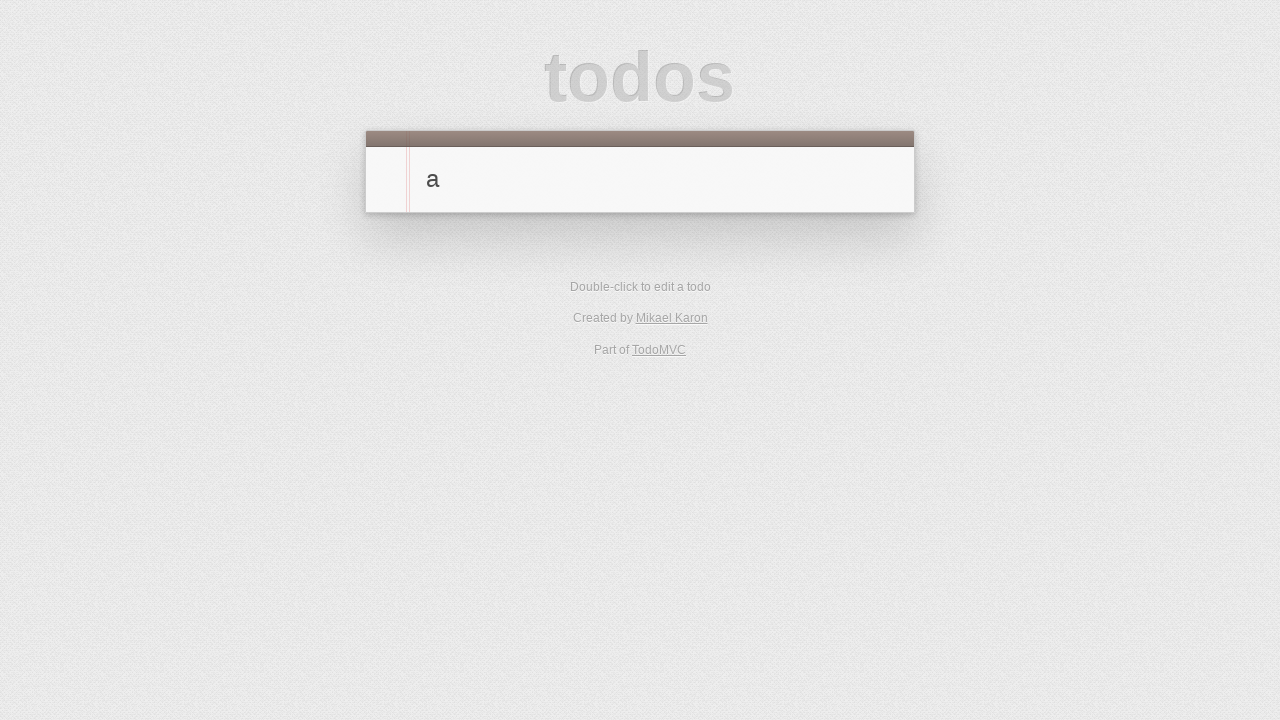

Pressed Enter to create first todo 'a' on #new-todo
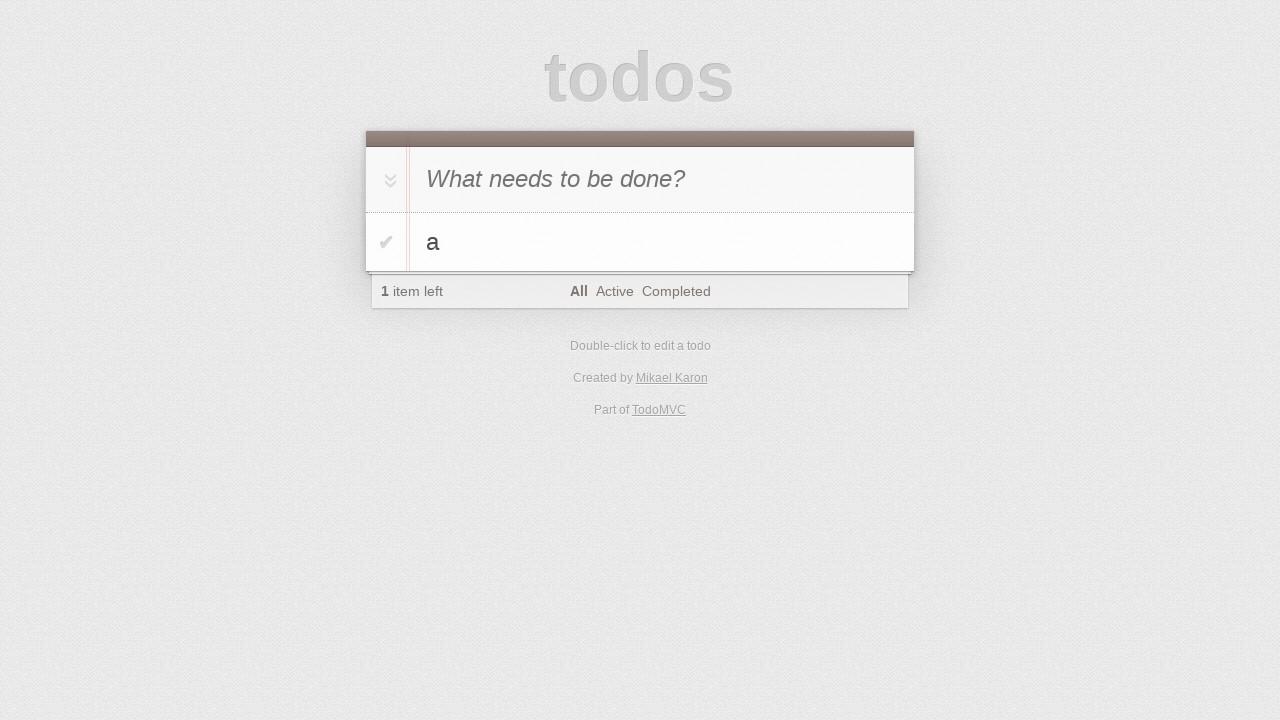

Filled todo input with 'b' on #new-todo
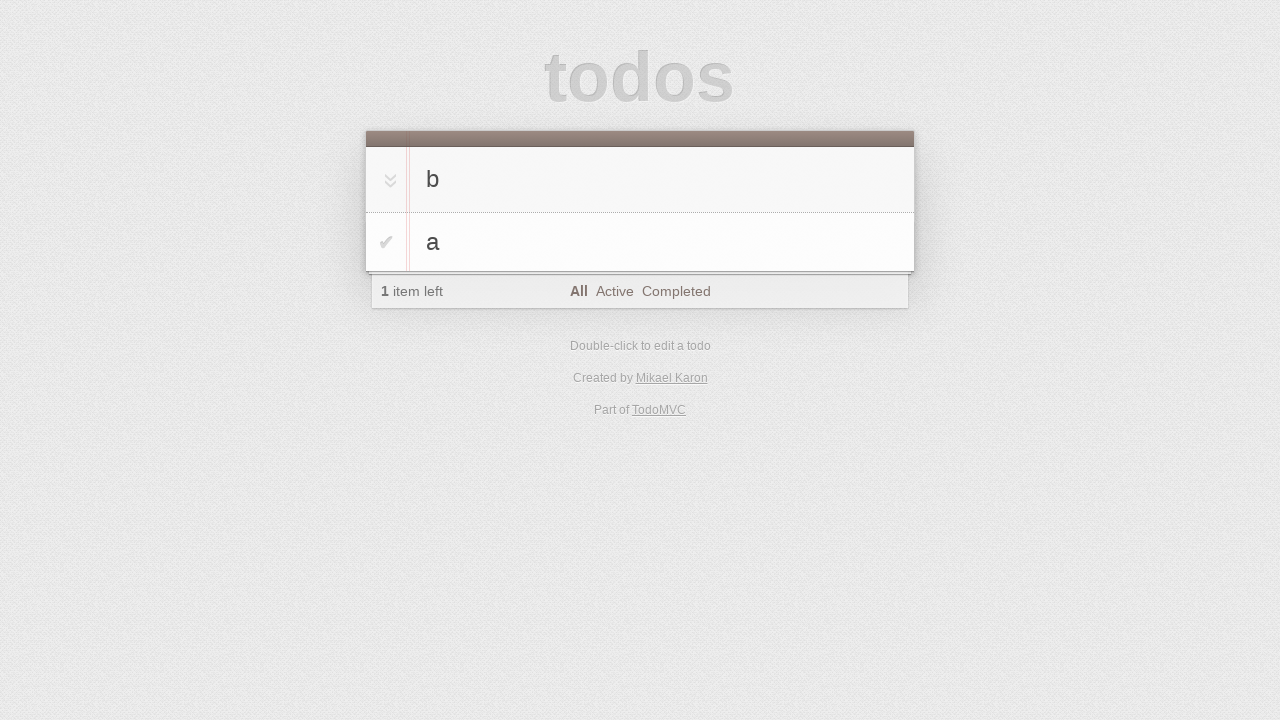

Pressed Enter to create second todo 'b' on #new-todo
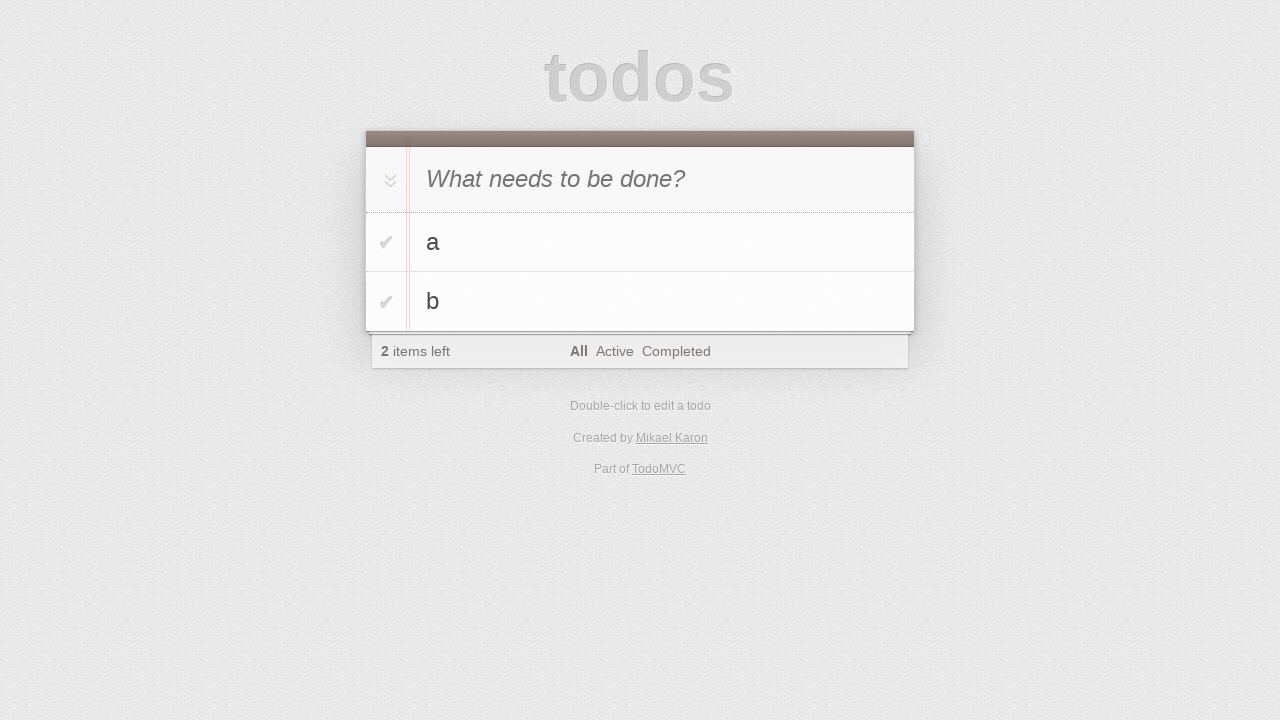

Filled todo input with 'c' on #new-todo
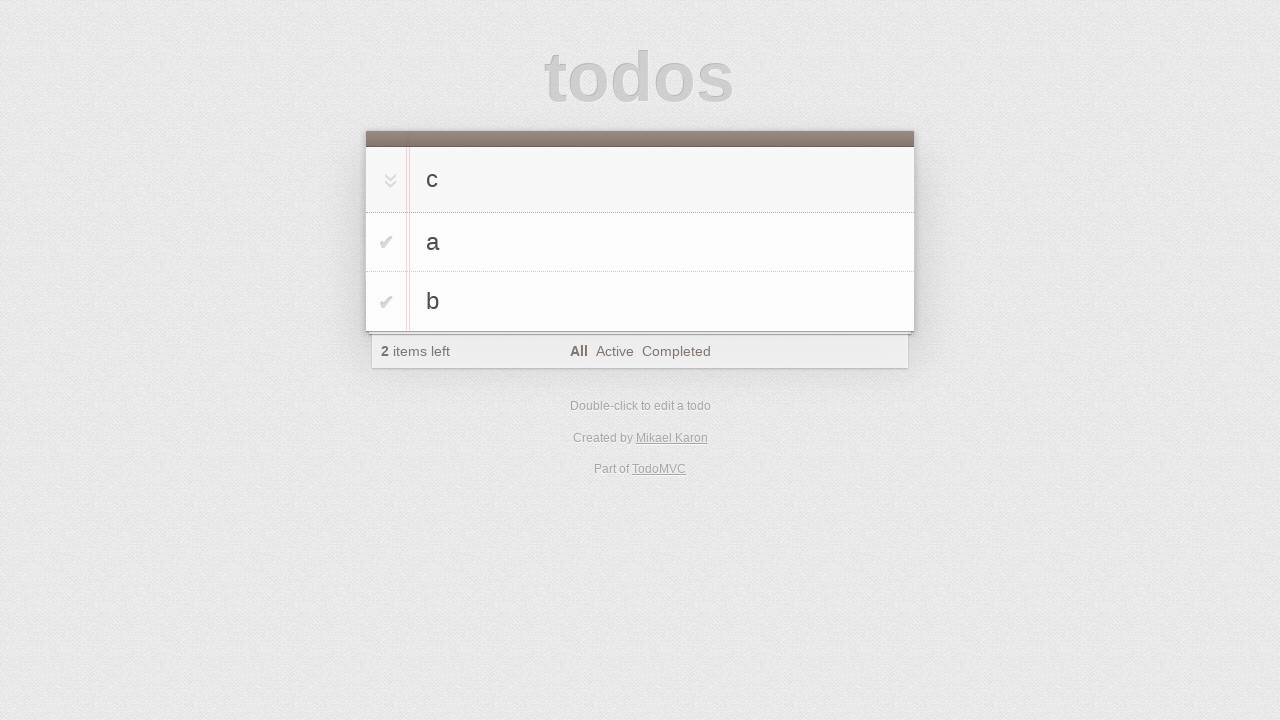

Pressed Enter to create third todo 'c' on #new-todo
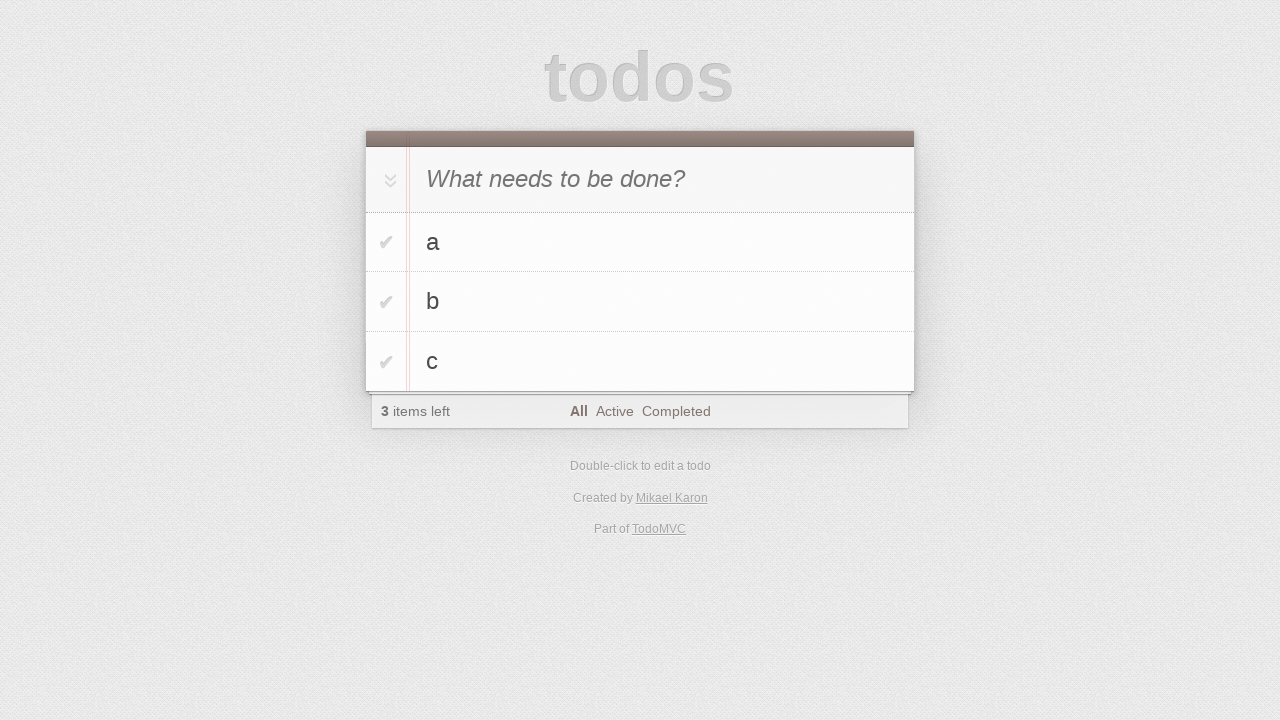

Verified that todos are displayed in the list
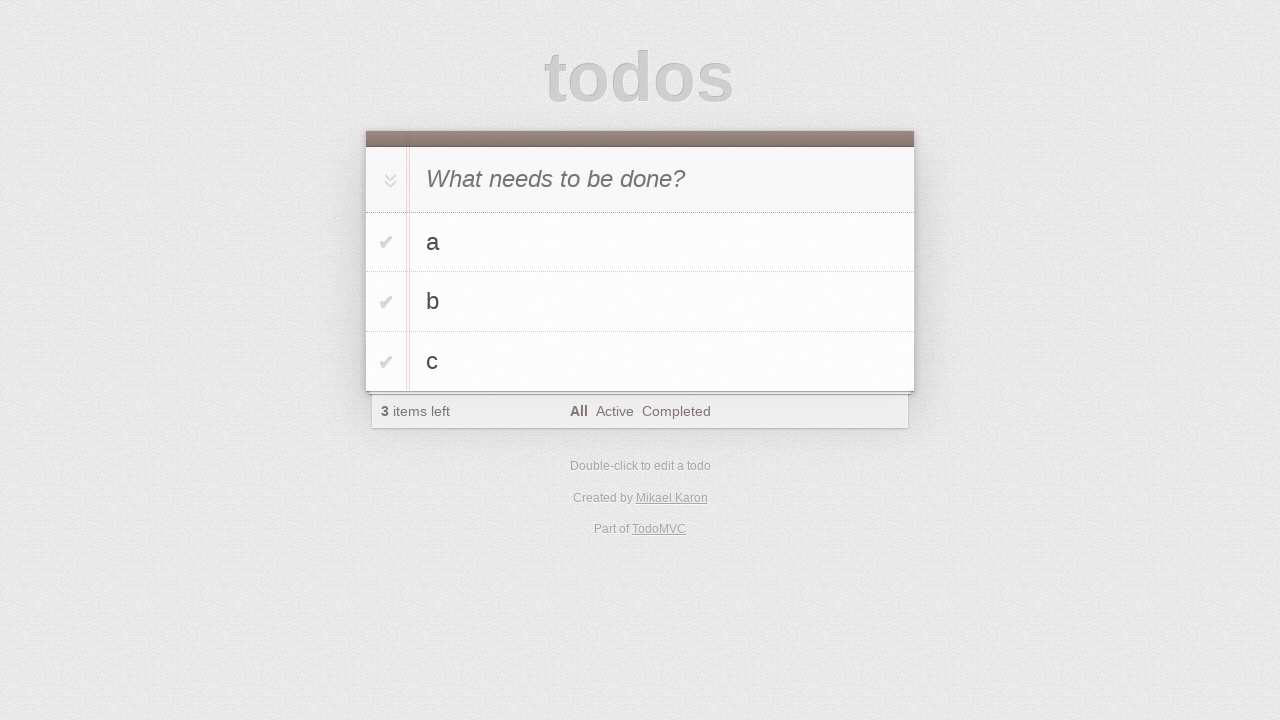

Located todo 'b' in the list
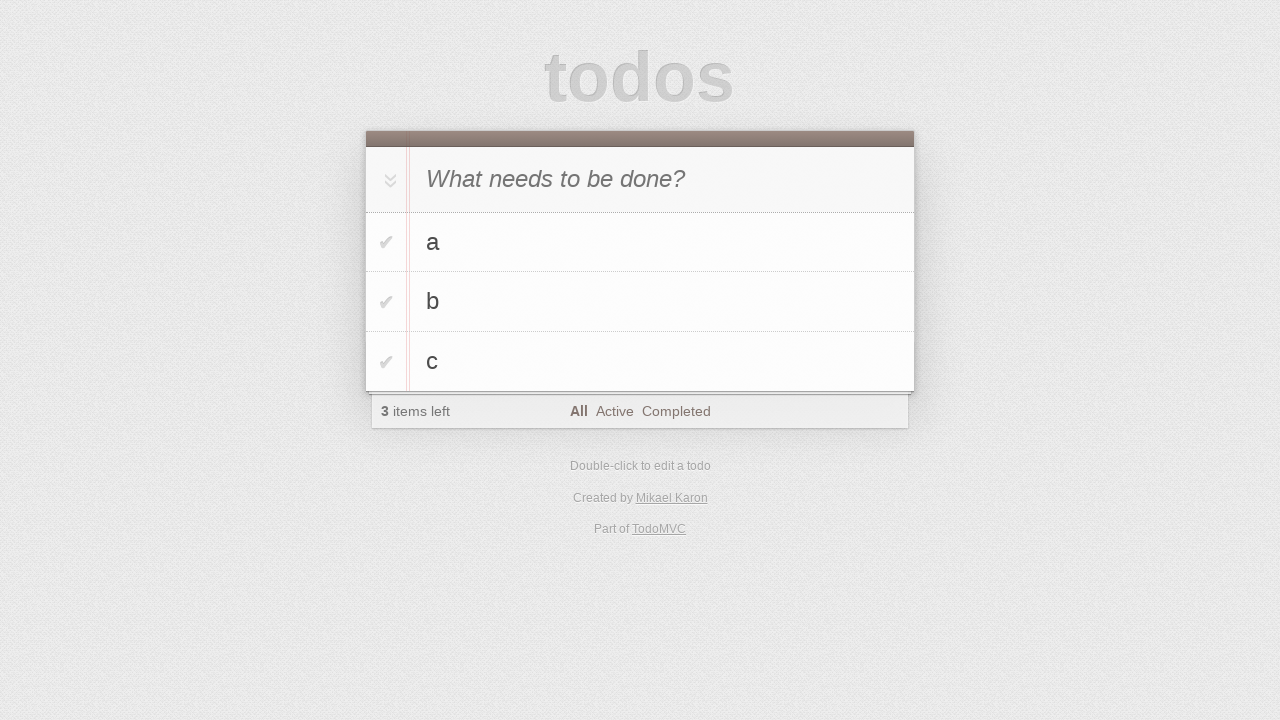

Double-clicked todo 'b' to enter edit mode at (640, 302) on #todo-list>li >> internal:has-text="b"i >> nth=0
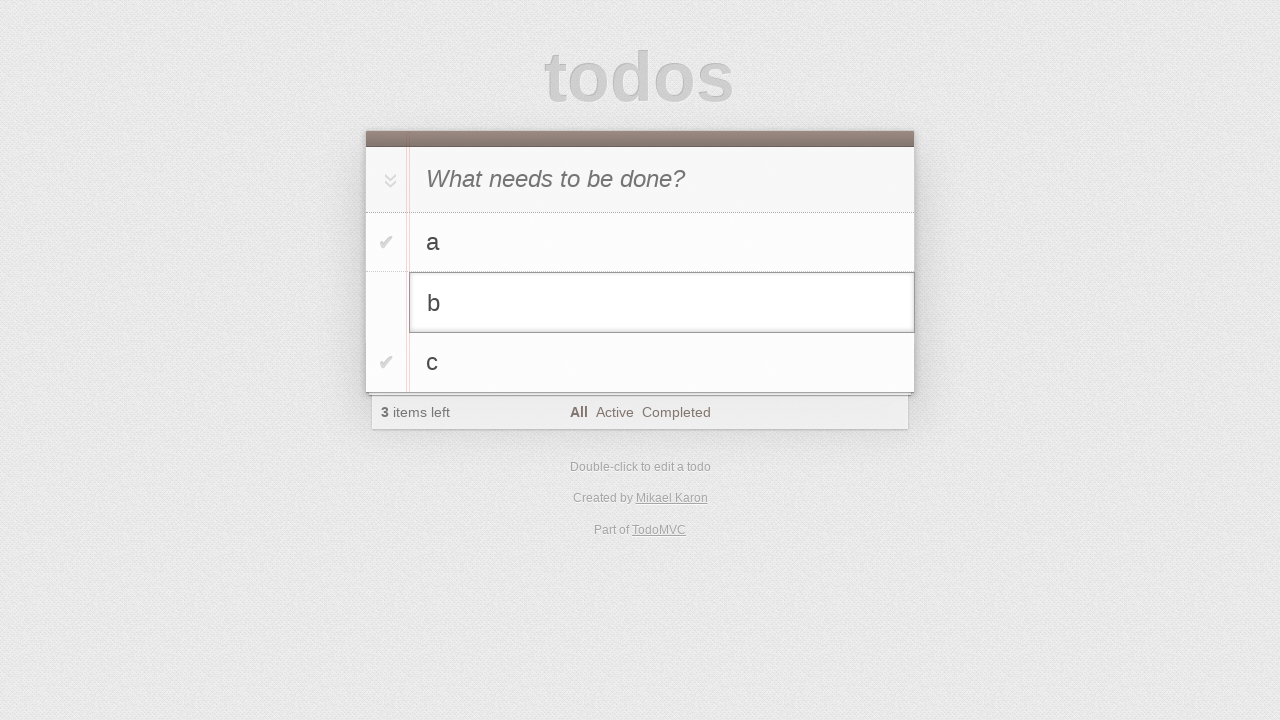

Located edit input field
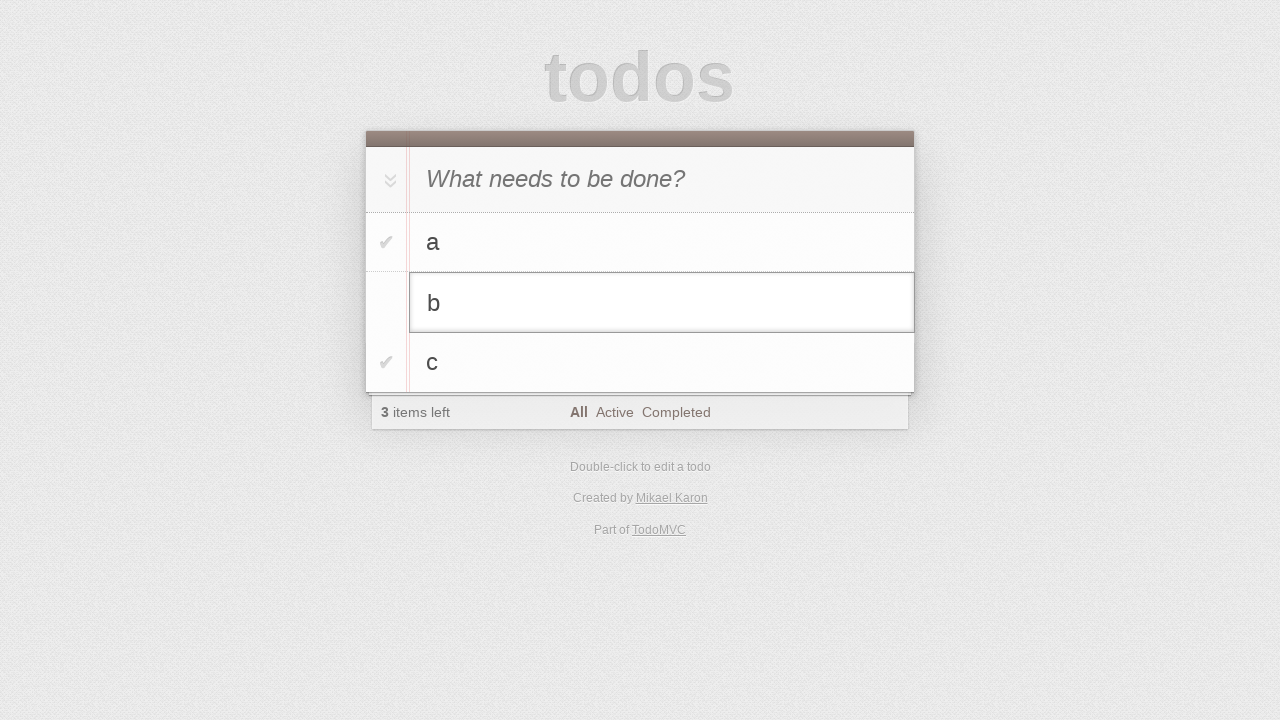

Filled edit field with 'b edited' on #todo-list>li.editing .edit
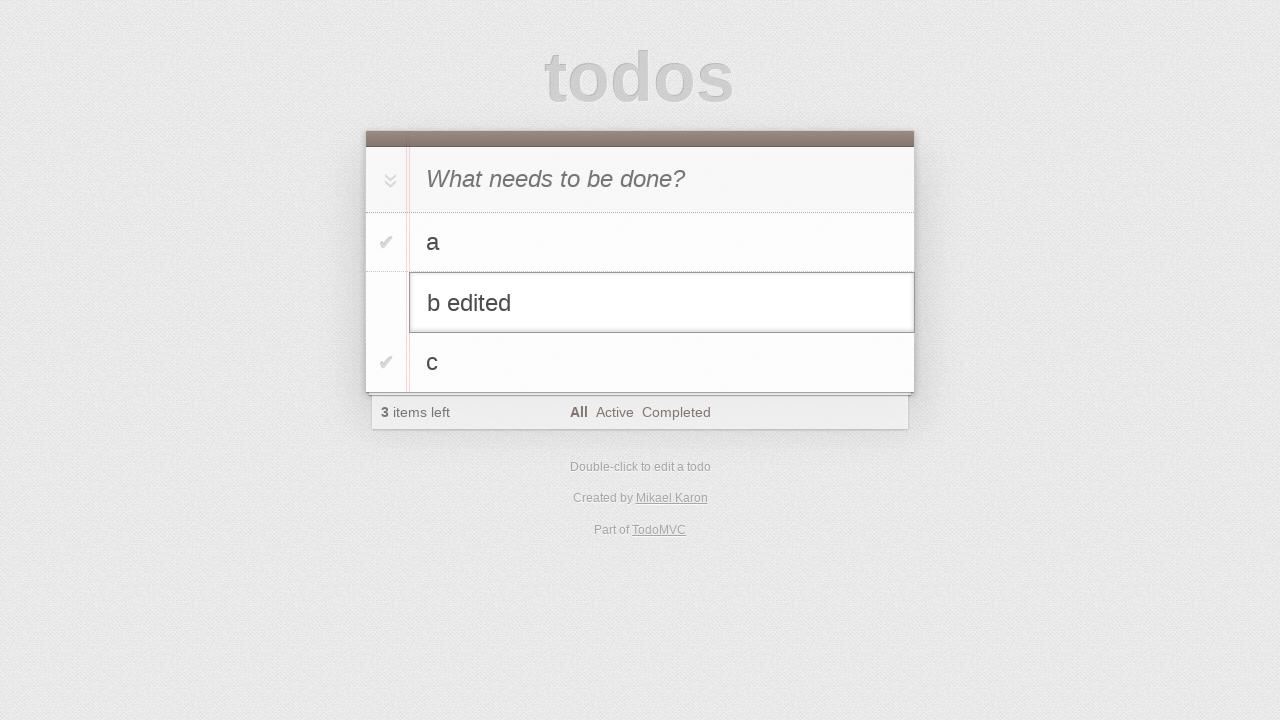

Pressed Enter to confirm edit of todo 'b' to 'b edited' on #todo-list>li.editing .edit
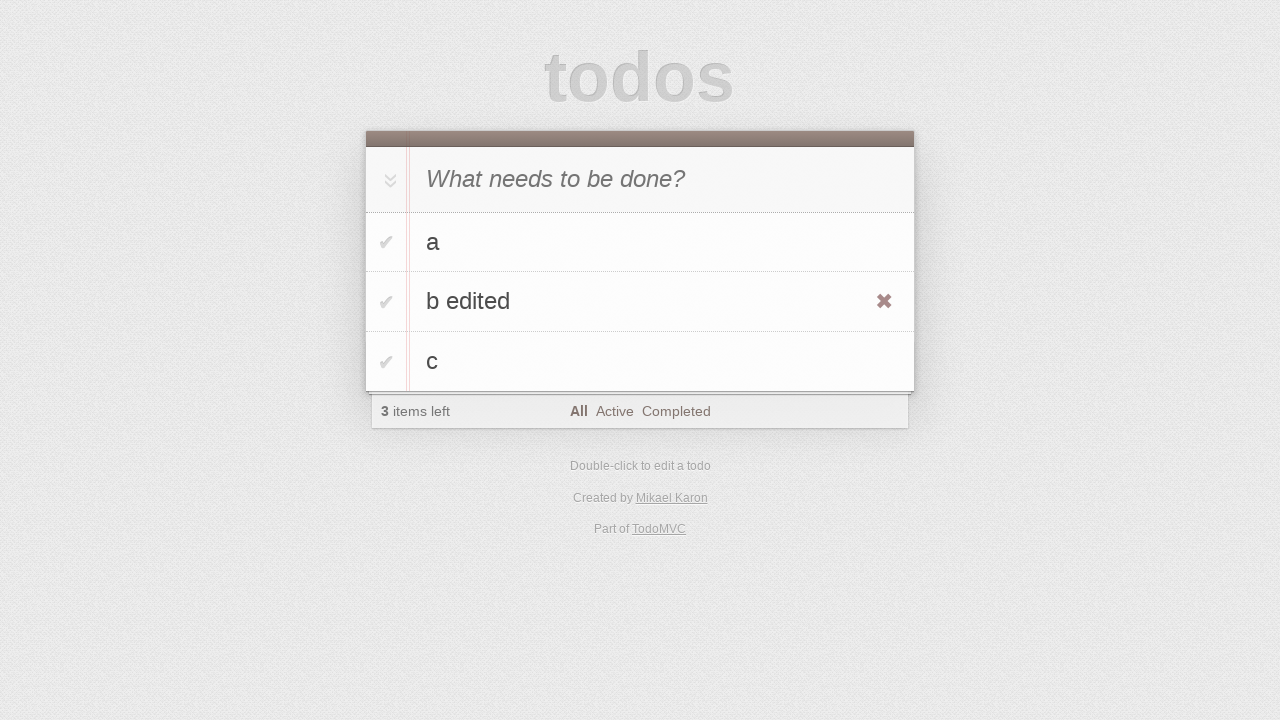

Clicked toggle checkbox to mark 'b edited' as completed at (386, 302) on #todo-list>li >> internal:has-text="b edited"i >> .toggle
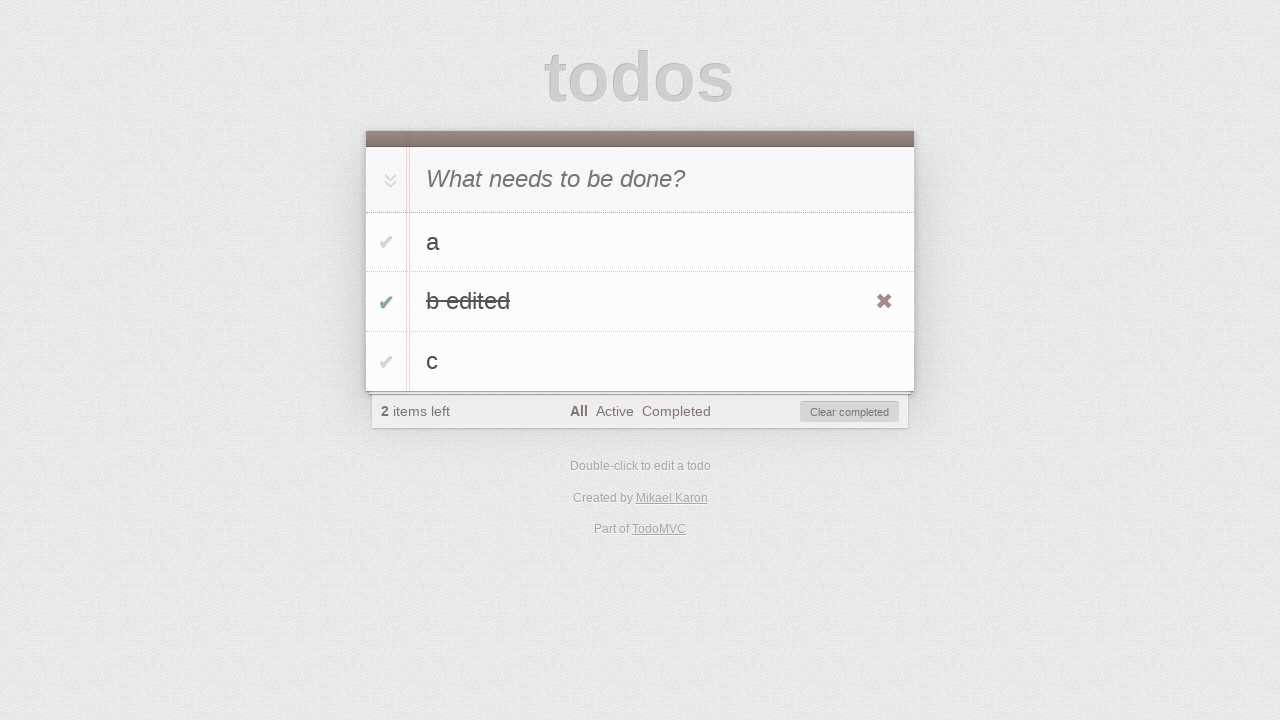

Clicked 'Clear completed' button to remove completed todos at (850, 412) on #clear-completed
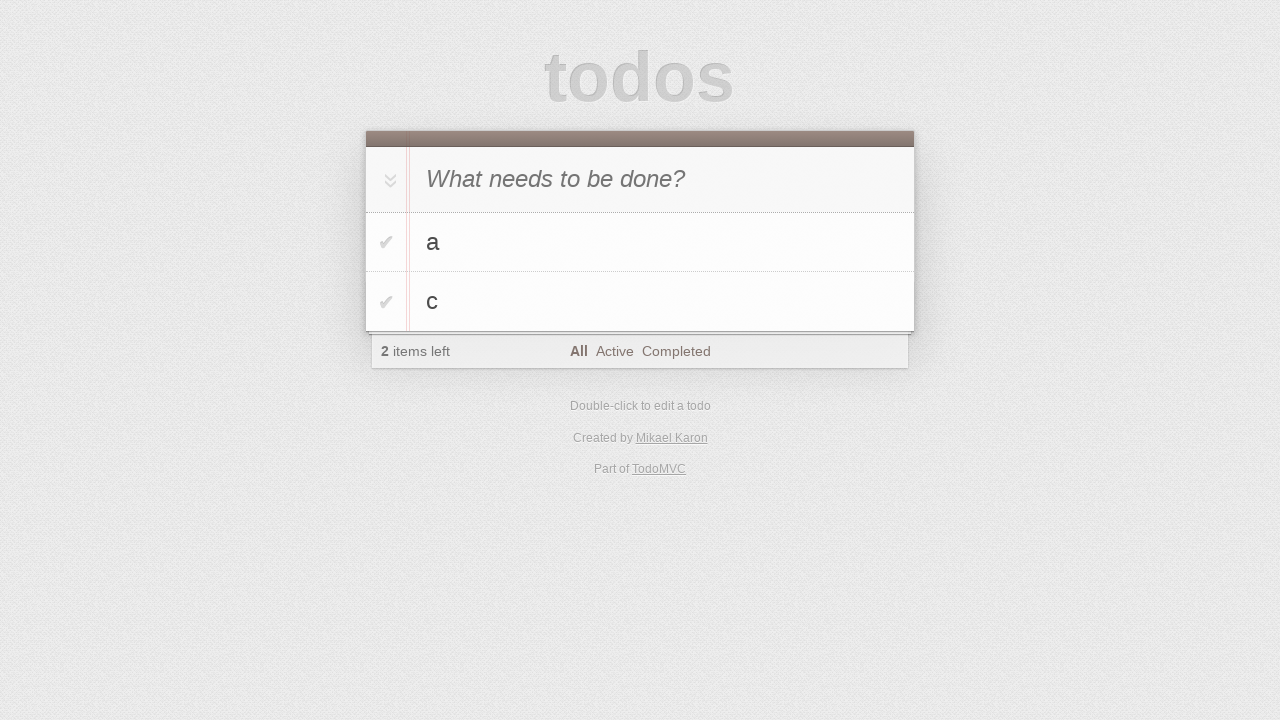

Located todo 'c' in the list
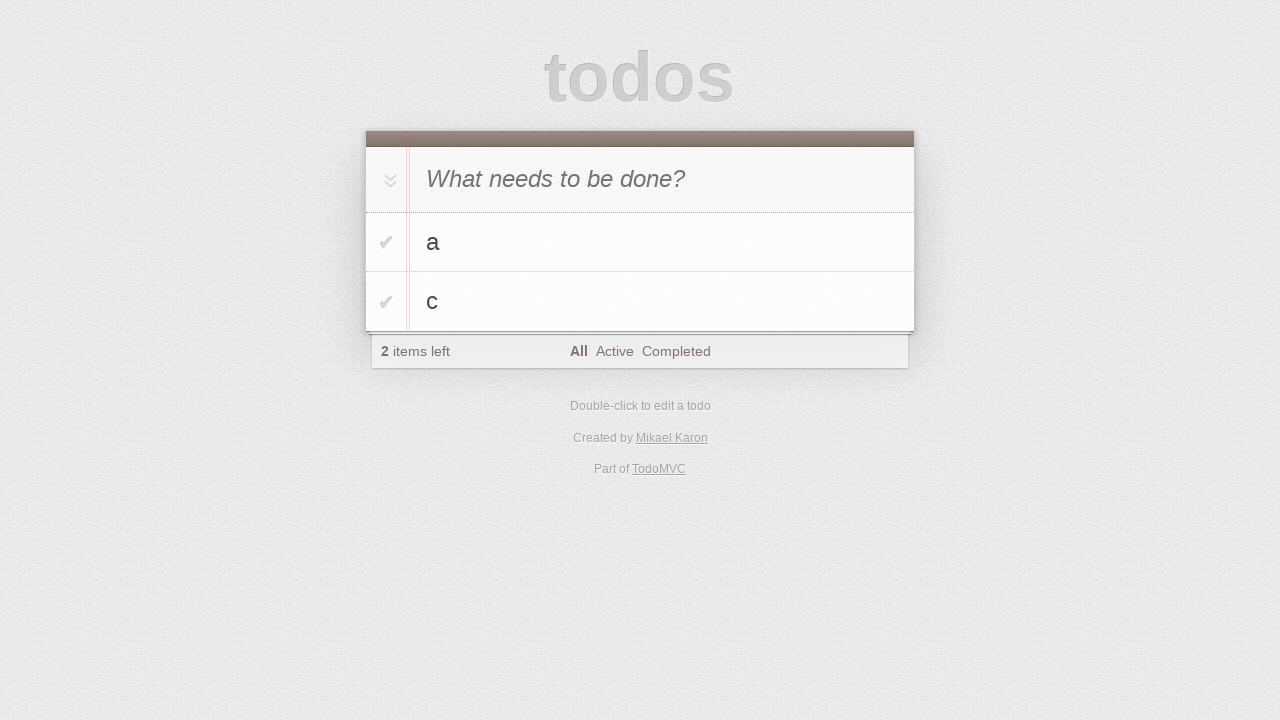

Double-clicked todo 'c' to enter edit mode at (640, 302) on #todo-list>li >> internal:has-text="c"i >> nth=0
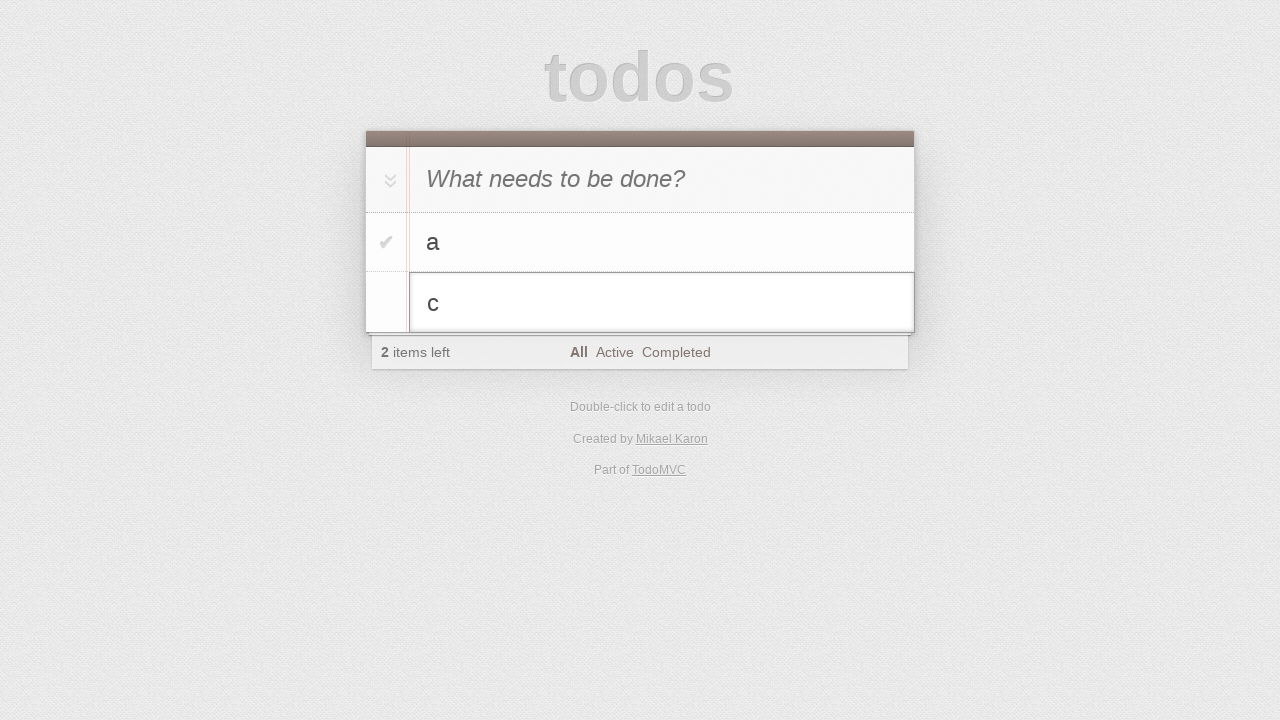

Located edit input field for todo 'c'
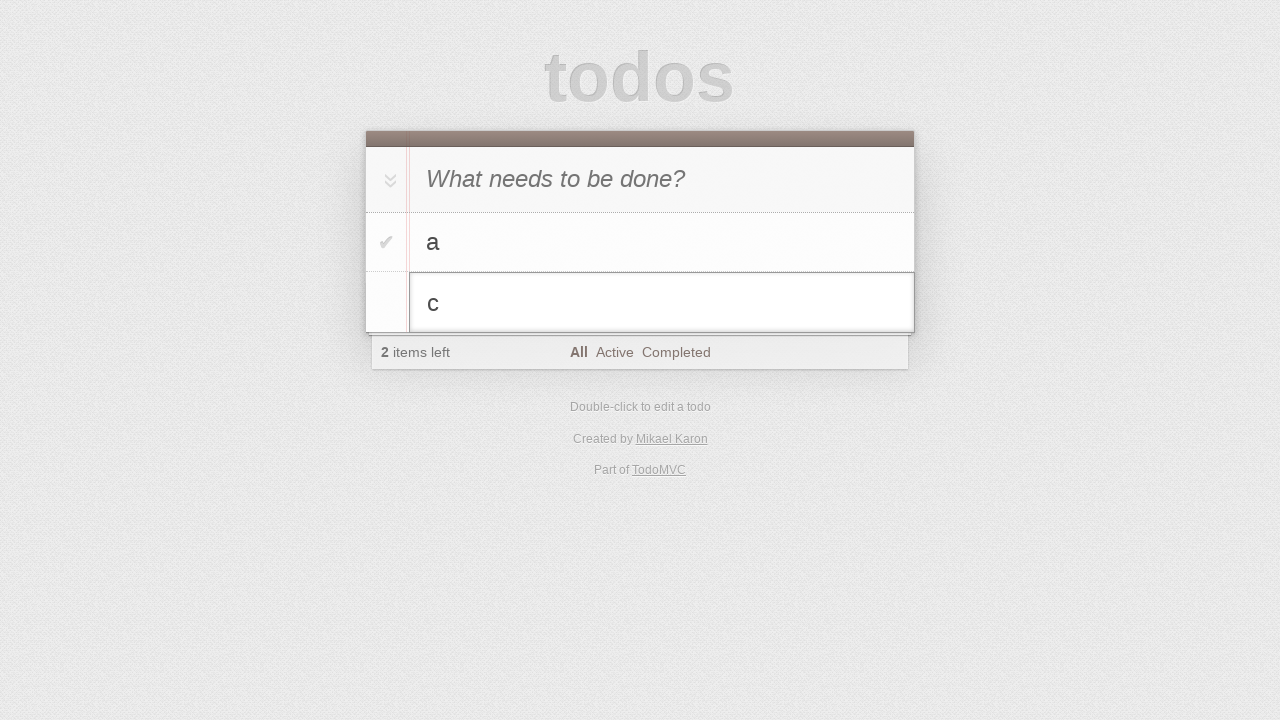

Typed 'to be canceled' in the edit field on #todo-list>li.editing .edit
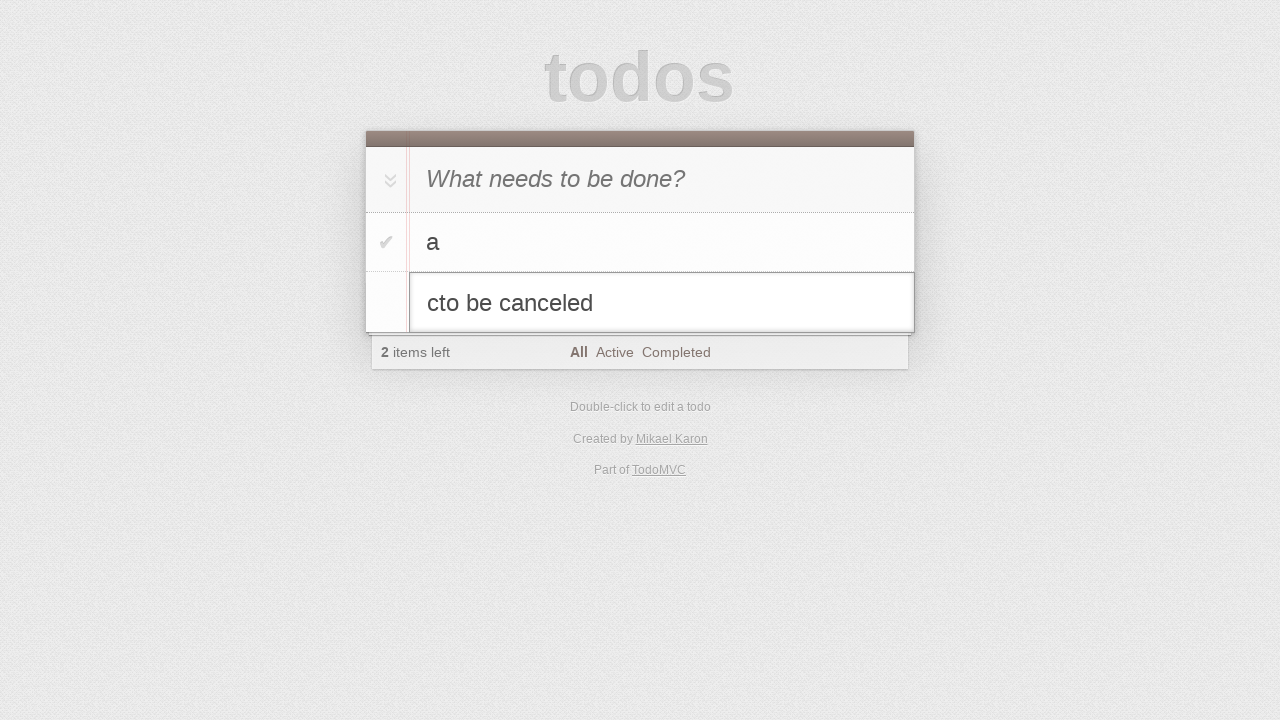

Pressed Escape to cancel editing of todo 'c' on #todo-list>li.editing .edit
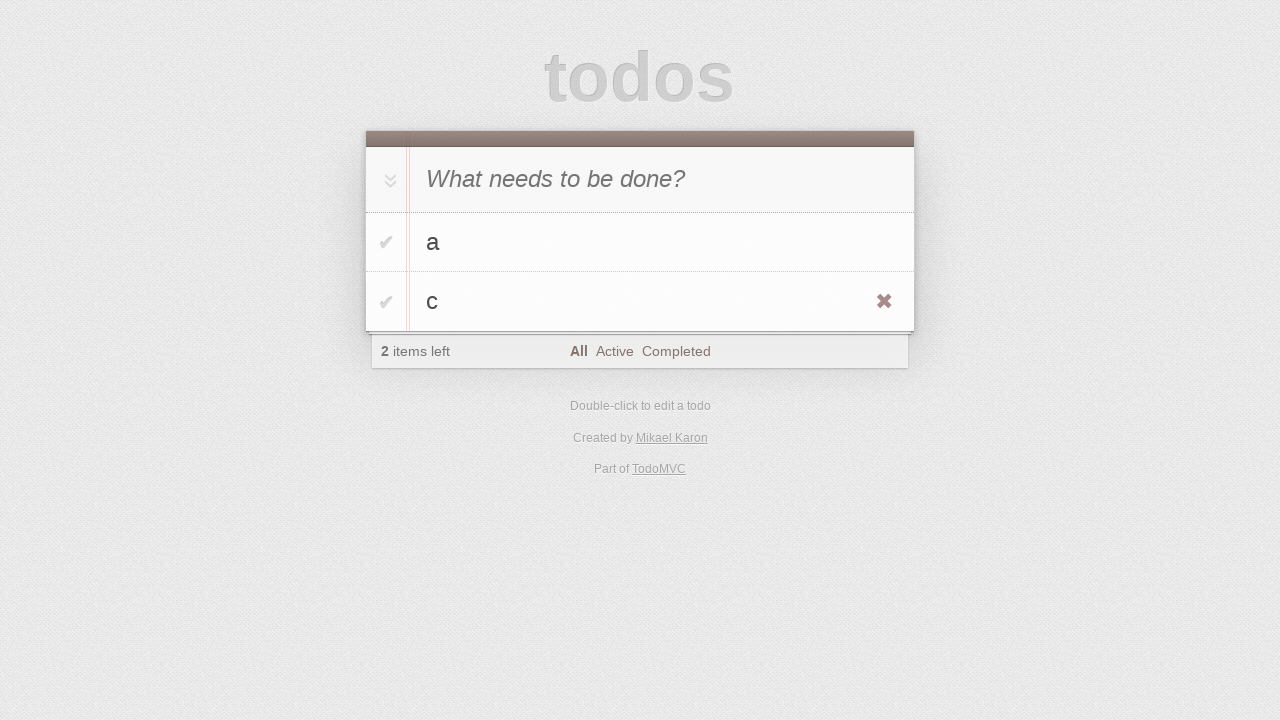

Located todo 'c' again for deletion
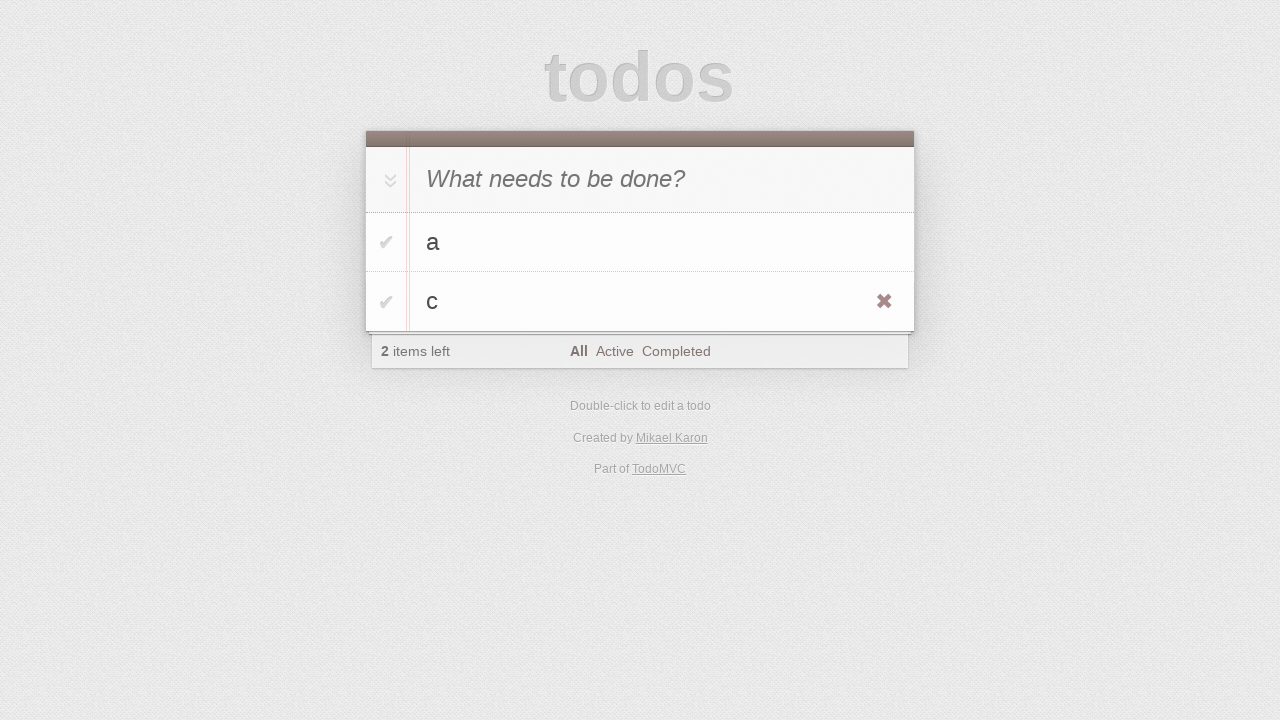

Hovered over todo 'c' to reveal delete button at (640, 302) on #todo-list>li >> internal:has-text="c"i >> nth=0
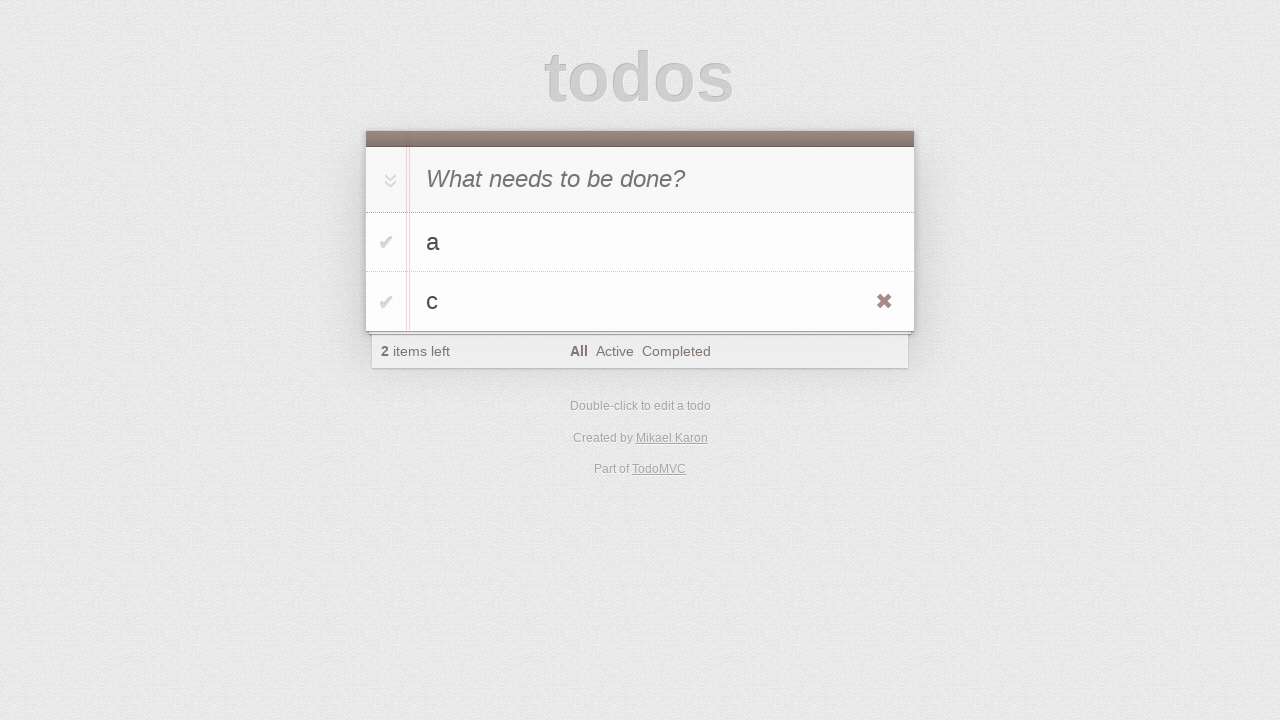

Clicked delete button to remove todo 'c' at (884, 302) on #todo-list>li >> internal:has-text="c"i >> nth=0 >> .destroy
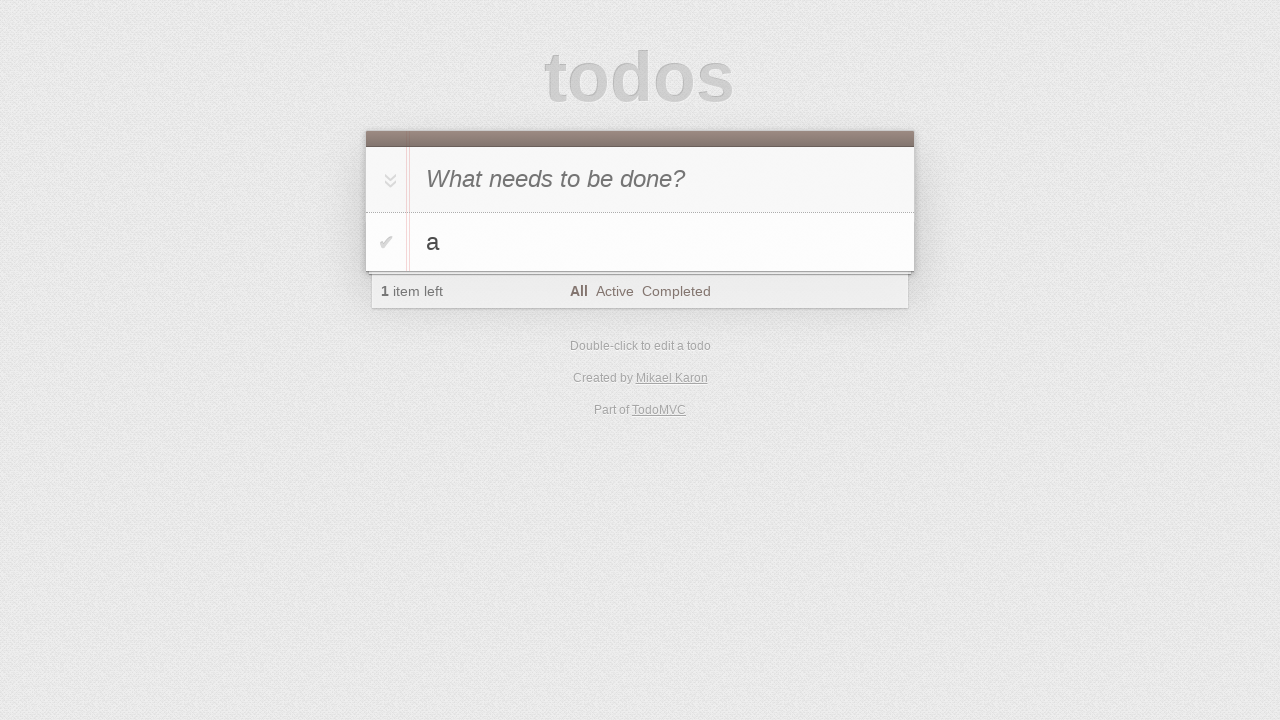

Verified that only todo 'a' remains in the list
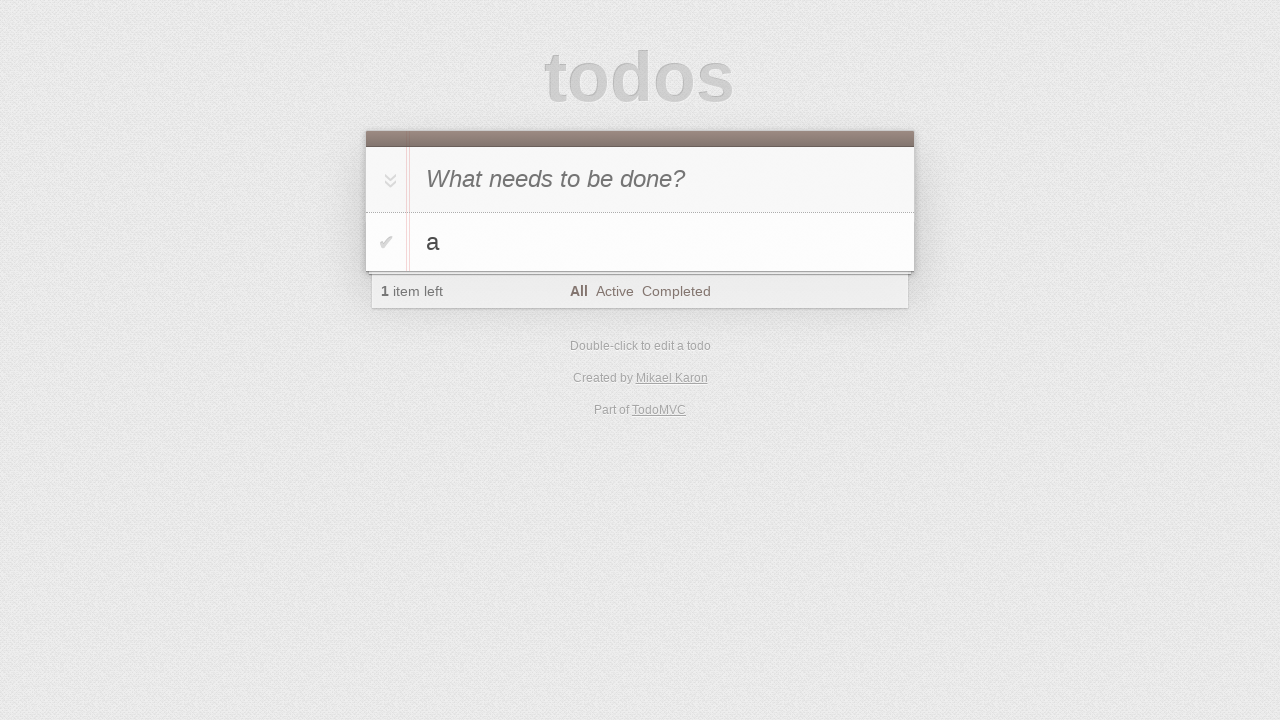

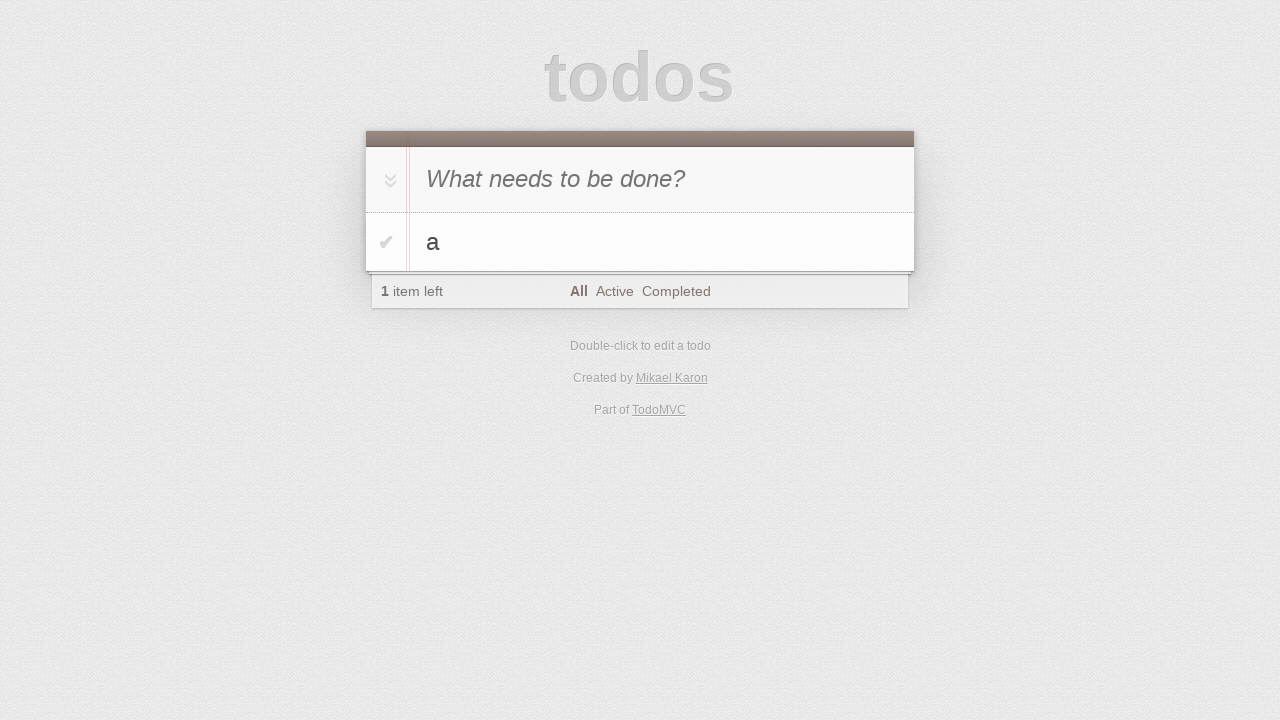